Tests drag and drop functionality by navigating to the drag and drop page and moving element A to a new position using click, hold, and offset movement

Starting URL: https://the-internet.herokuapp.com/

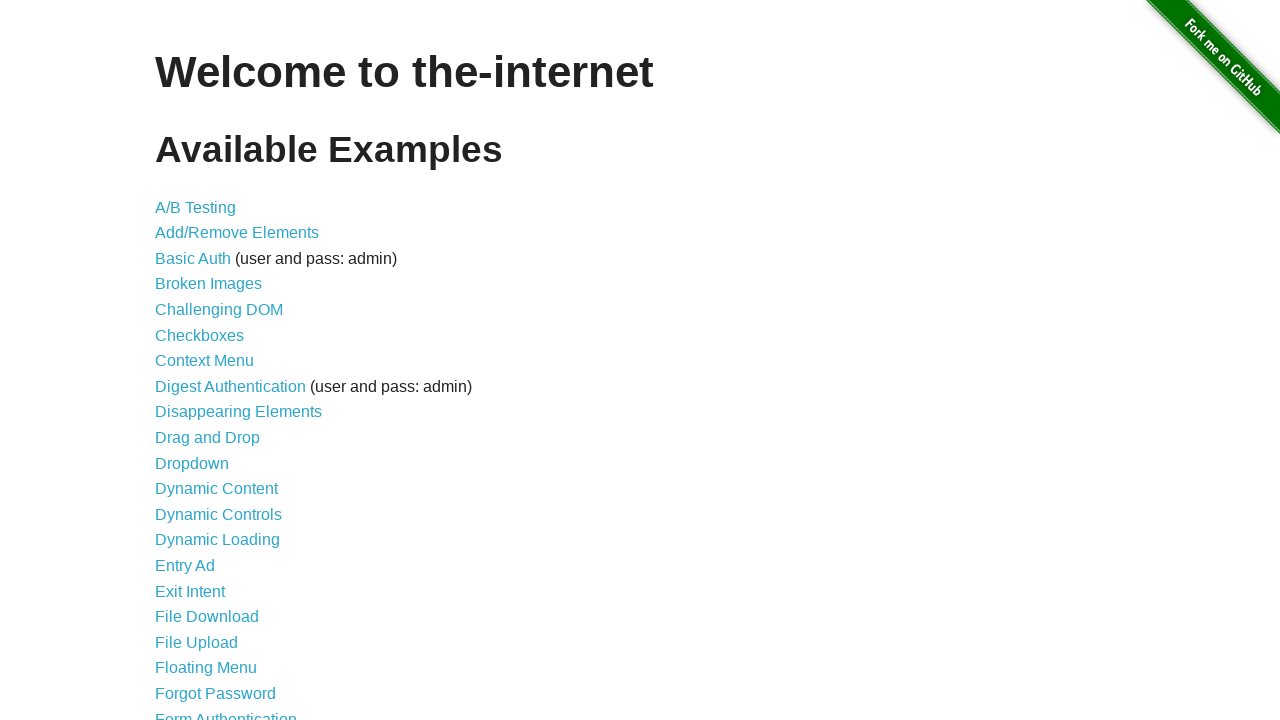

Clicked on the Drag and Drop link at (208, 438) on text=Drag and Drop
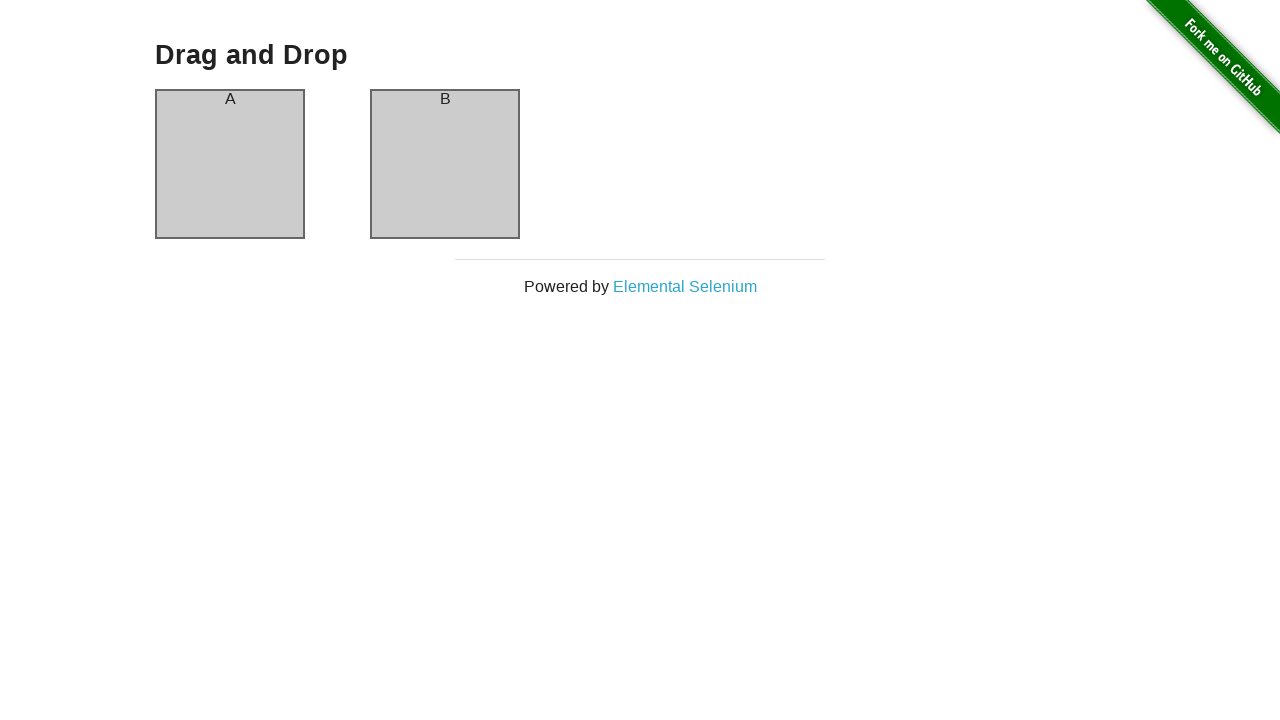

Waited for column A element to be present
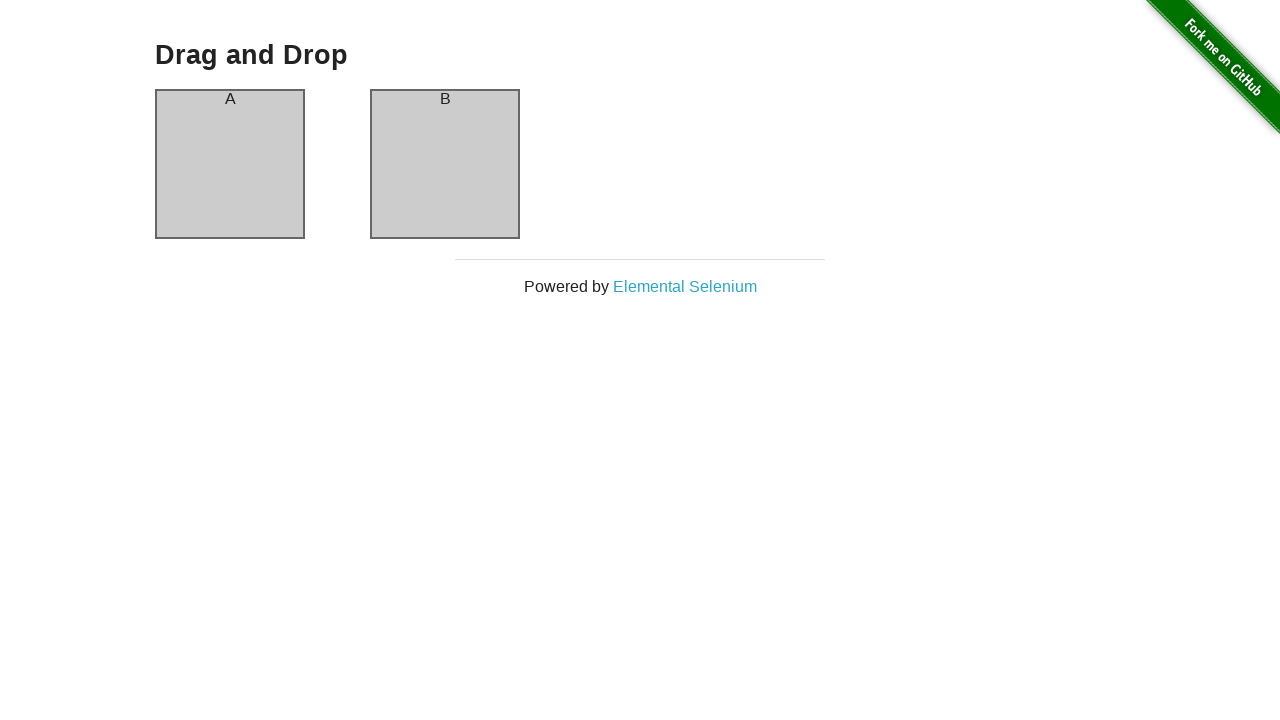

Waited for column B element to be present
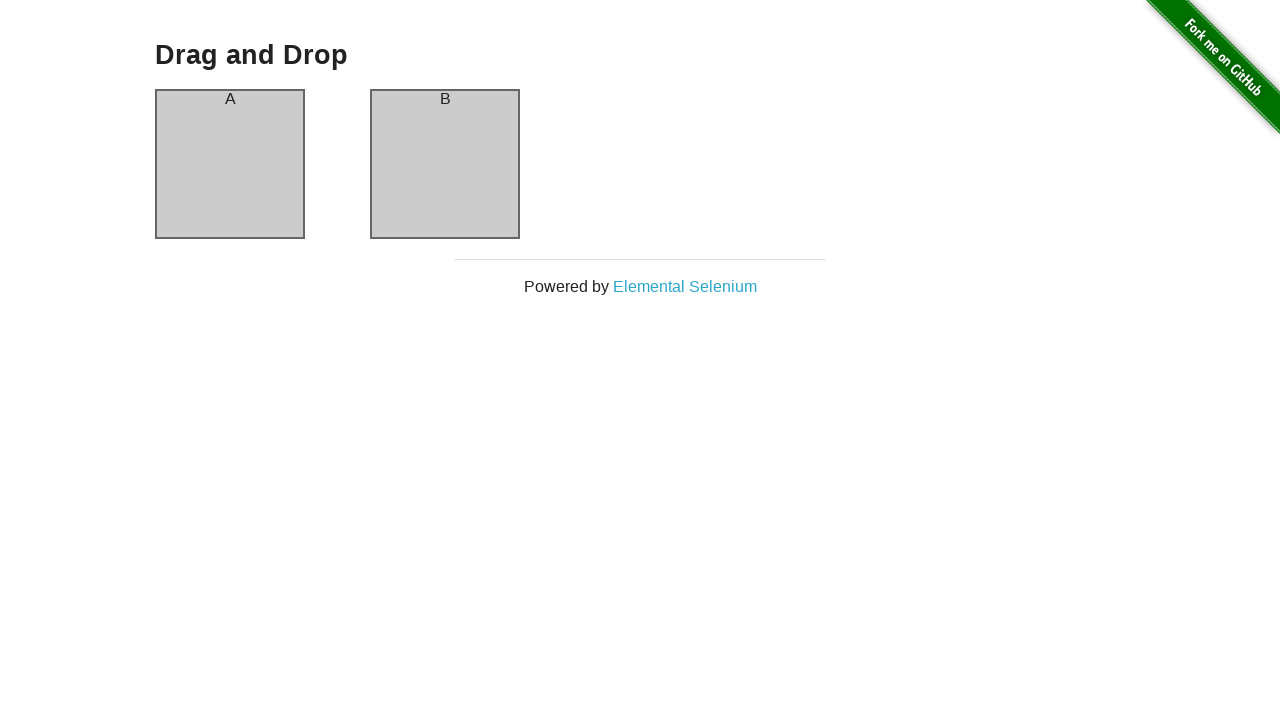

Located element A (column-a)
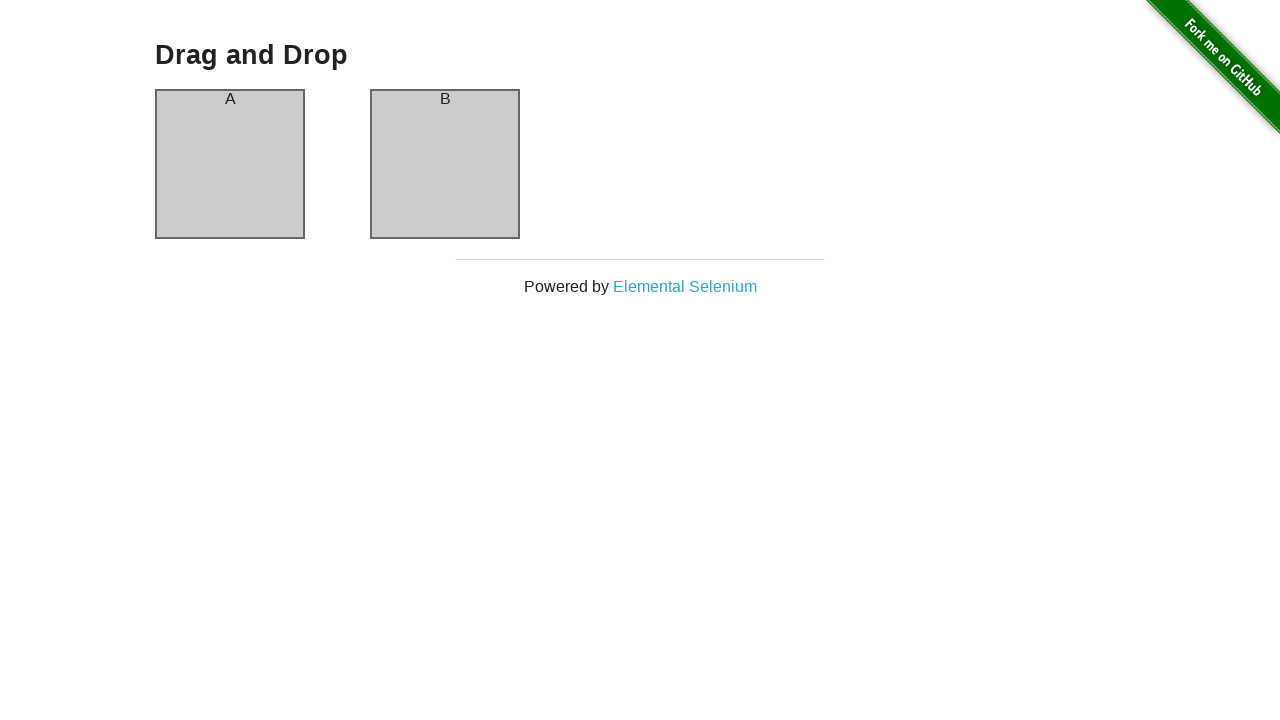

Dragged element A to new position with offset (100, 100) at (257, 191)
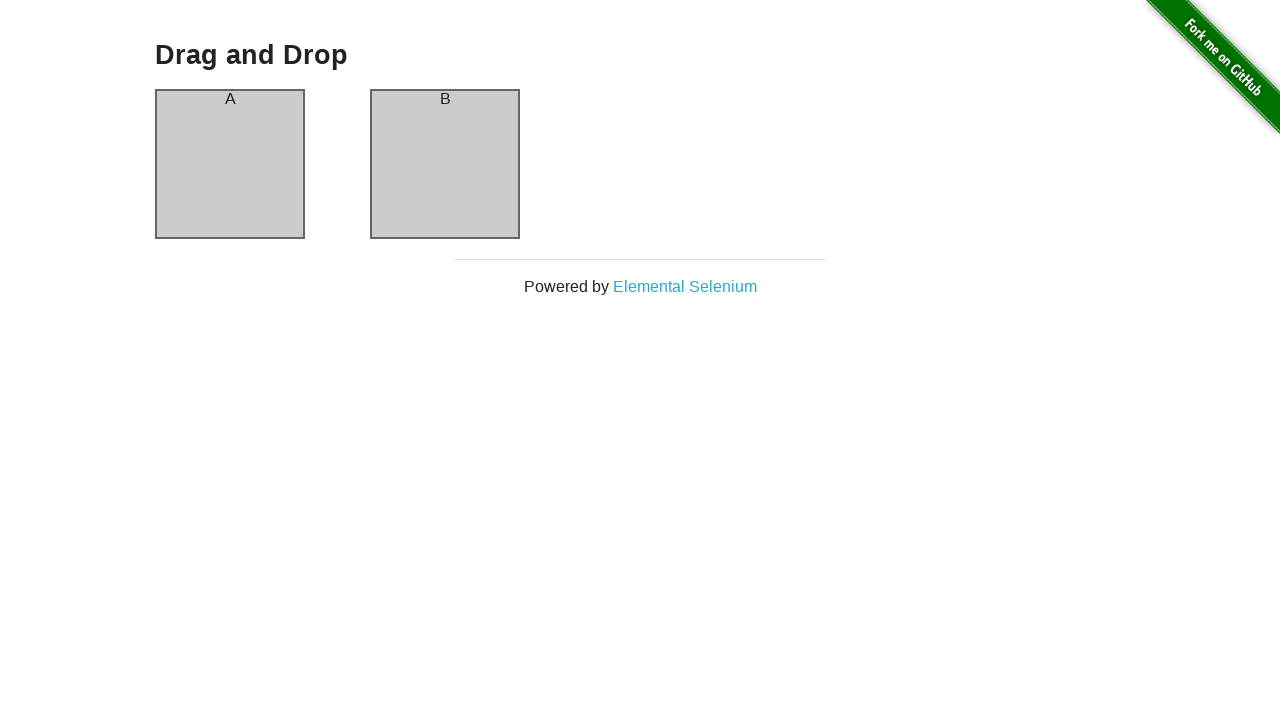

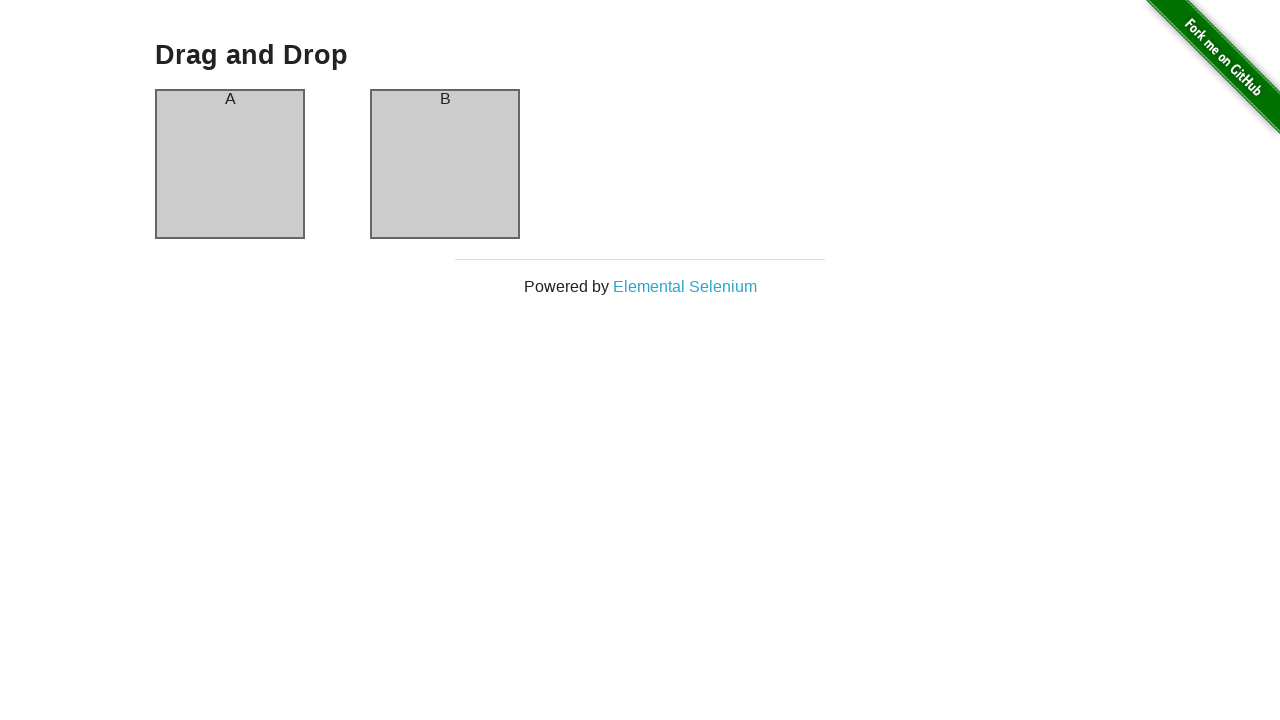